Tests keyboard actions on a text comparison website by typing text, selecting all with Ctrl+A, copying with Ctrl+C, tabbing to the next field, and pasting with Ctrl+V

Starting URL: https://text-compare.com/

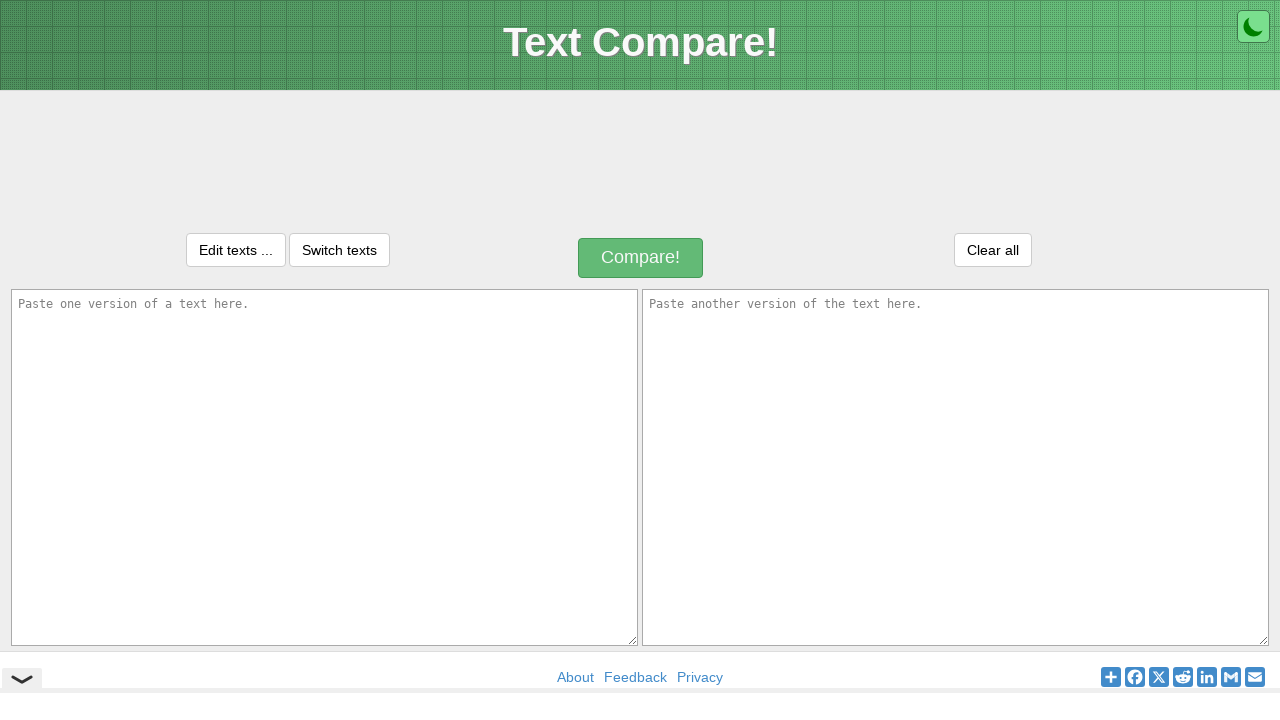

Filled first textarea with 'Hello I am test' on textarea#inputText1
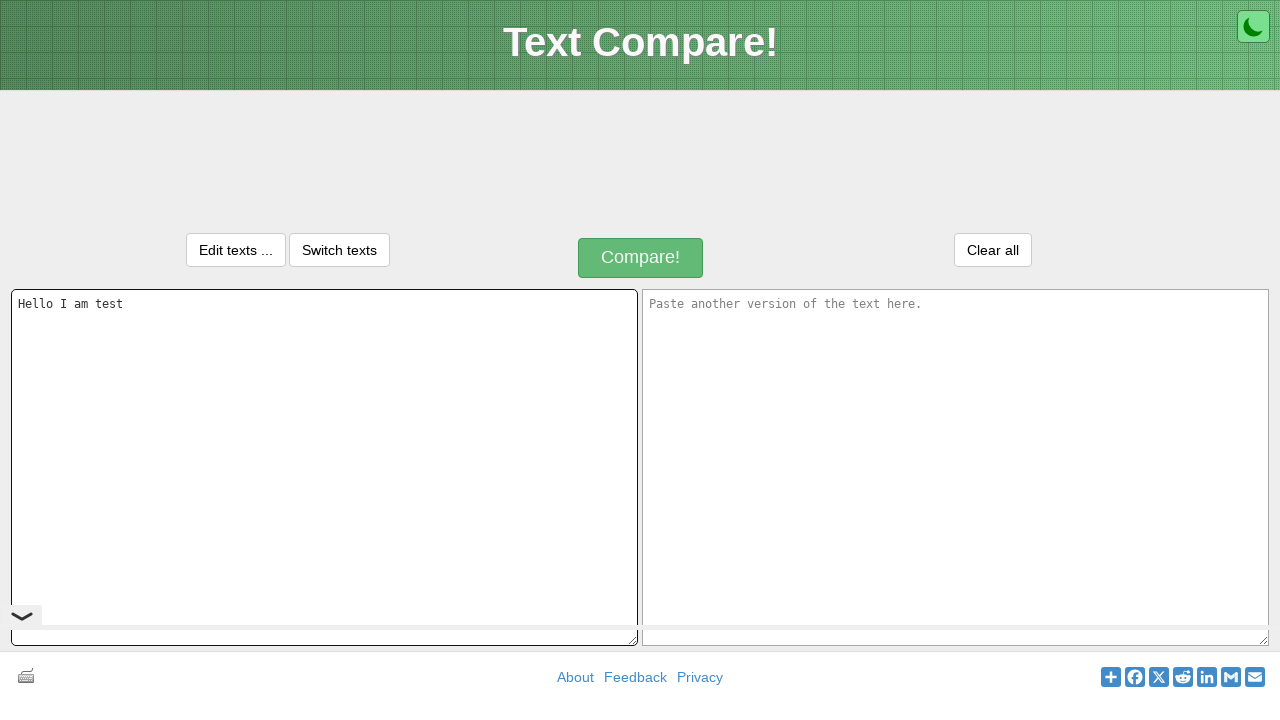

Clicked on first textarea to ensure focus at (324, 467) on textarea#inputText1
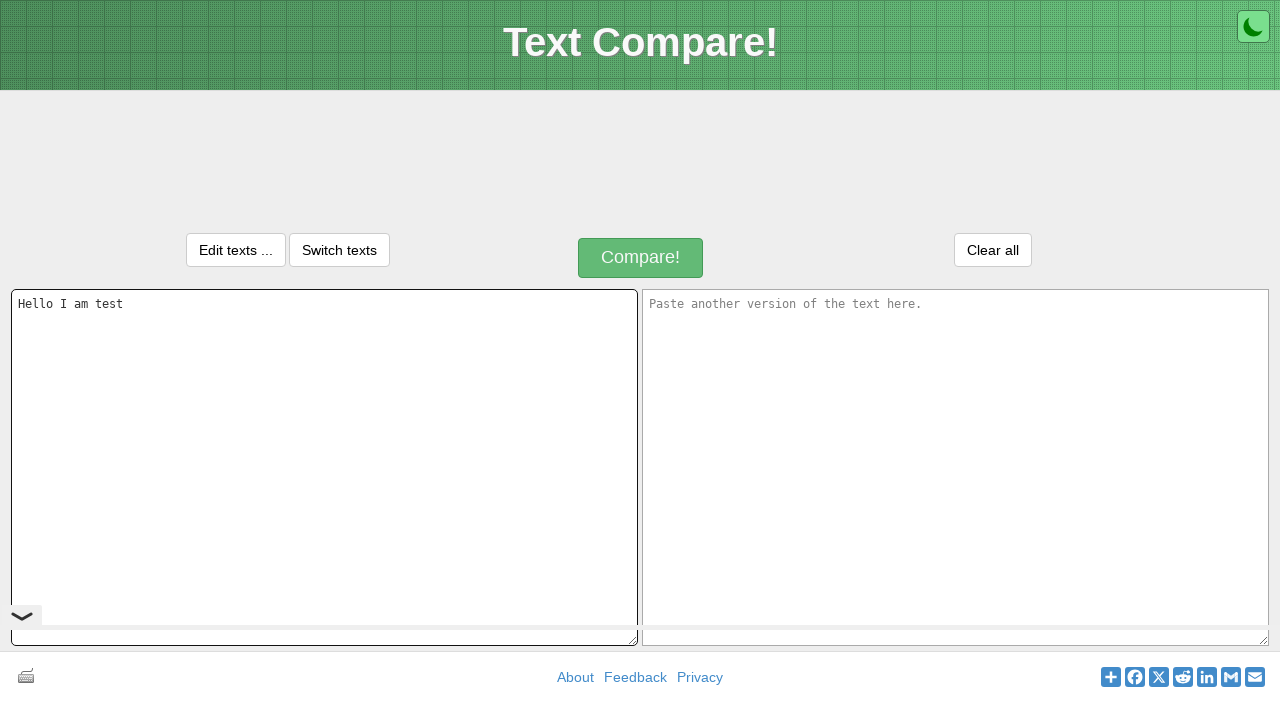

Selected all text in textarea with Ctrl+A
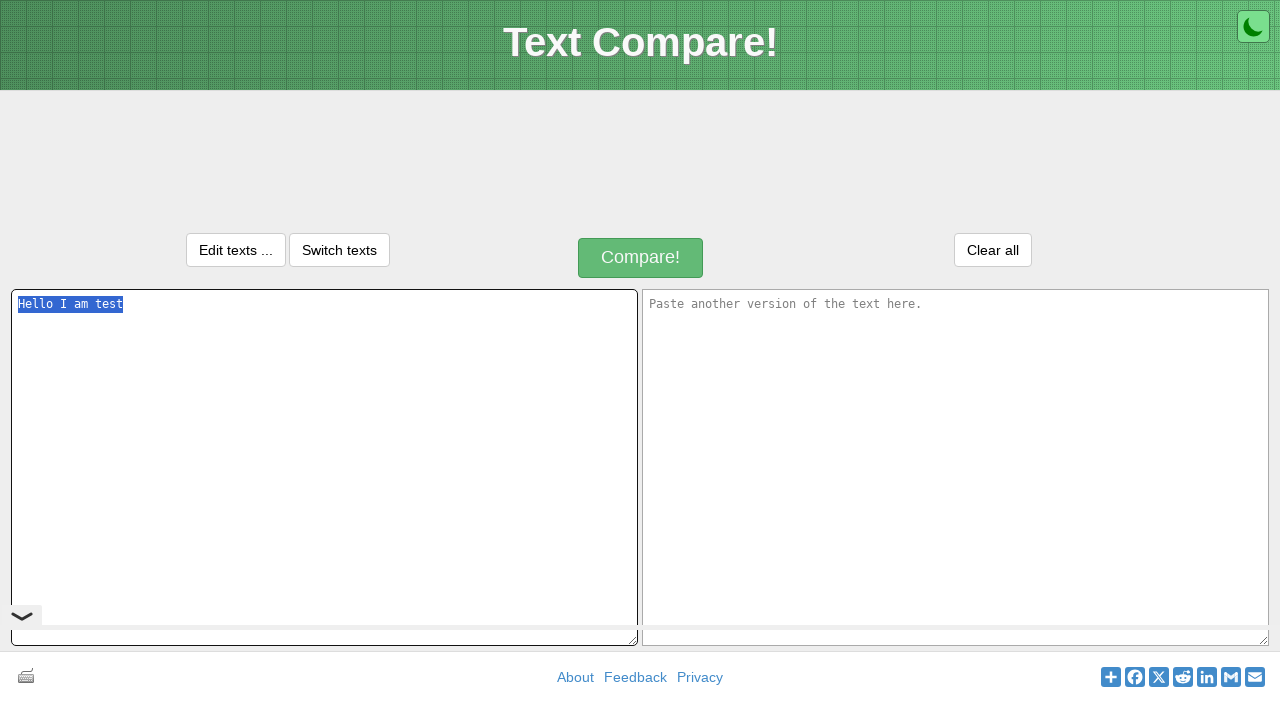

Copied selected text with Ctrl+C
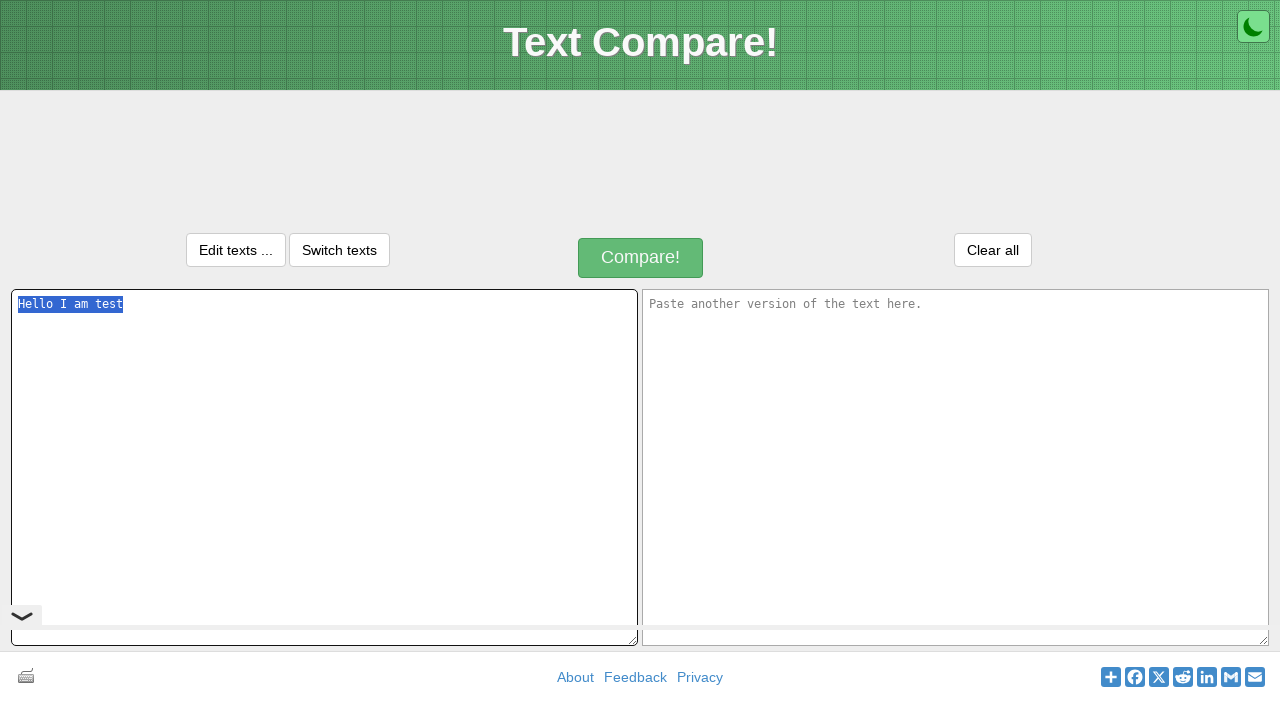

Tabbed to next text field
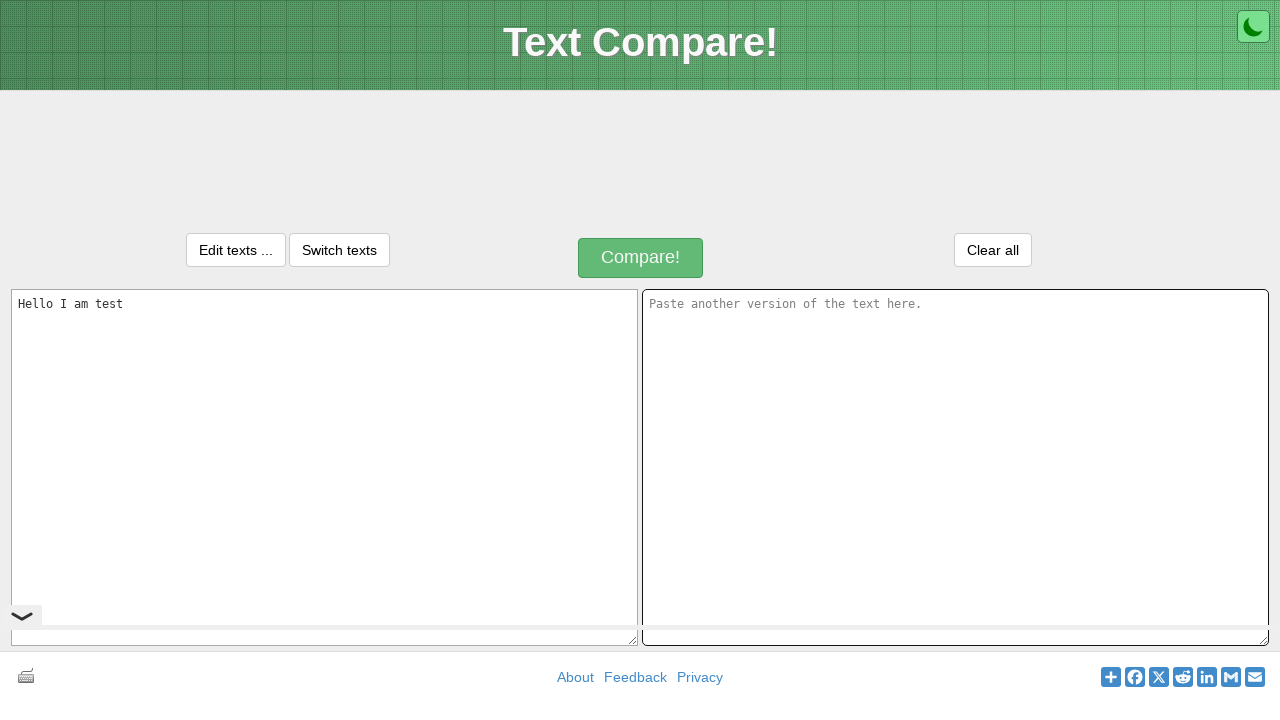

Pasted text into second textarea with Ctrl+V
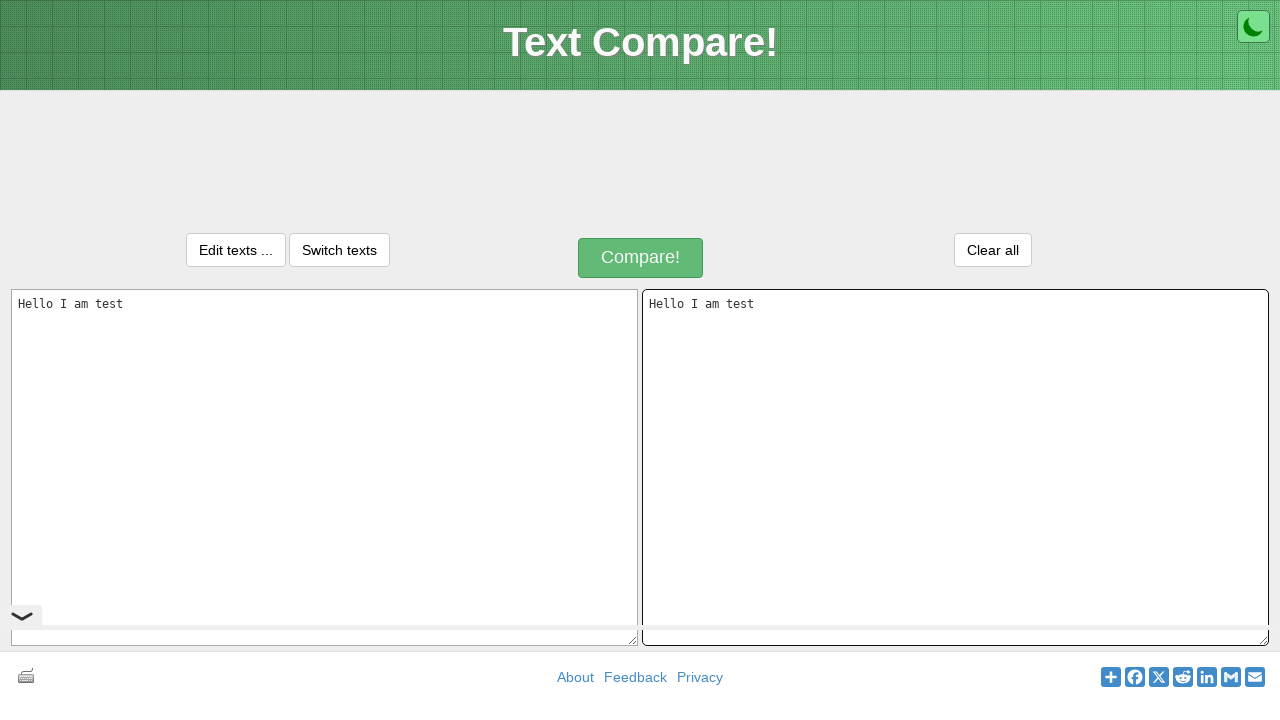

Pressed Space key
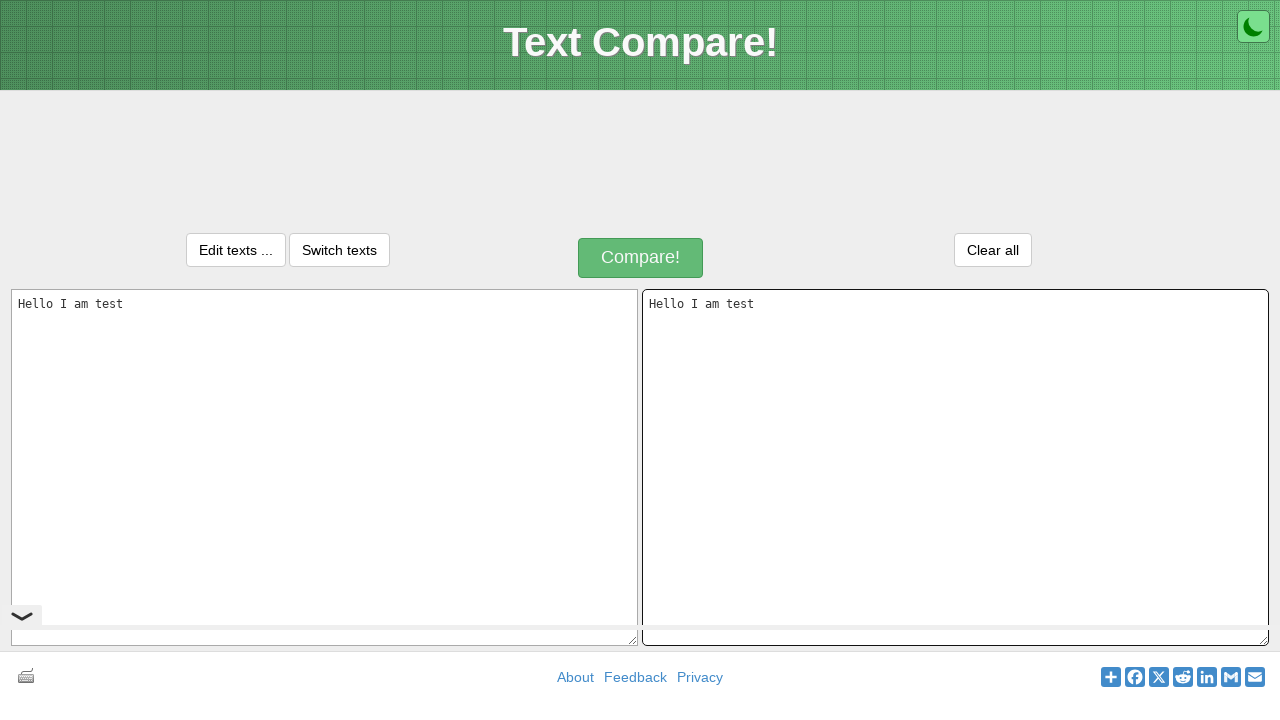

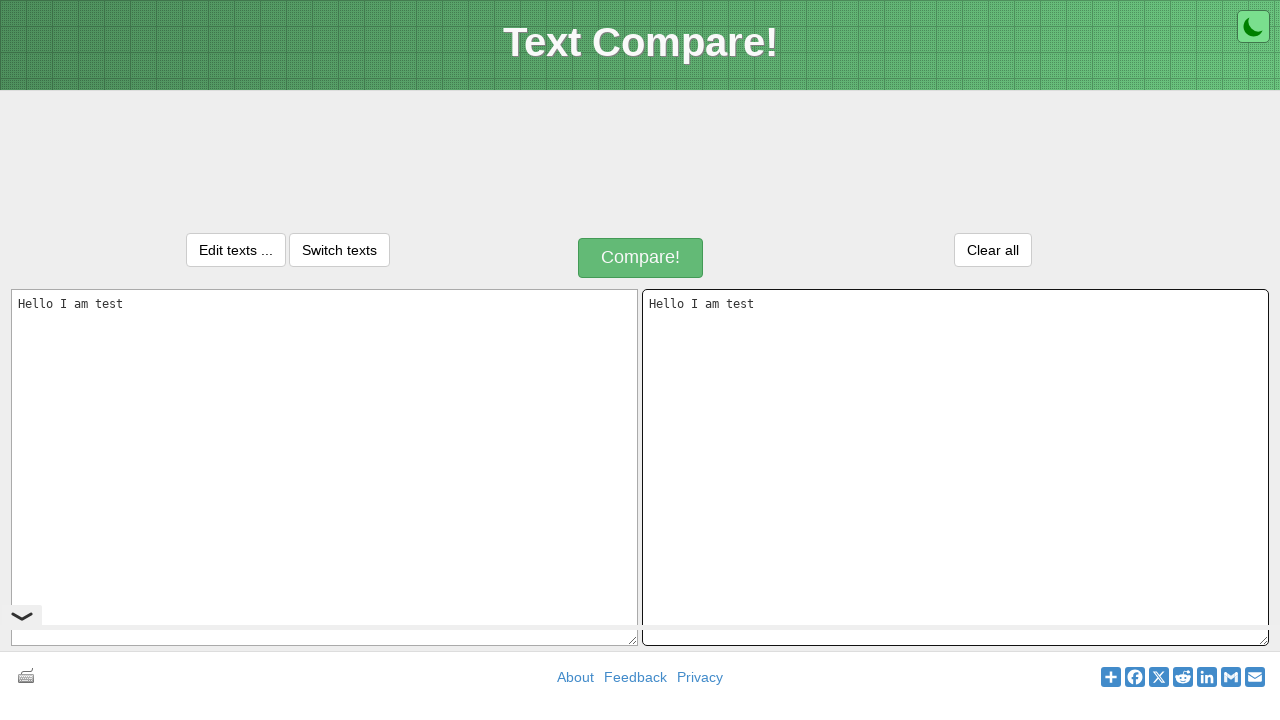